Tests that all language preference checkboxes can be selected and the selections are saved and displayed correctly on the results page.

Starting URL: https://lm.skillbox.cc/qa_tester/module07/practice3/

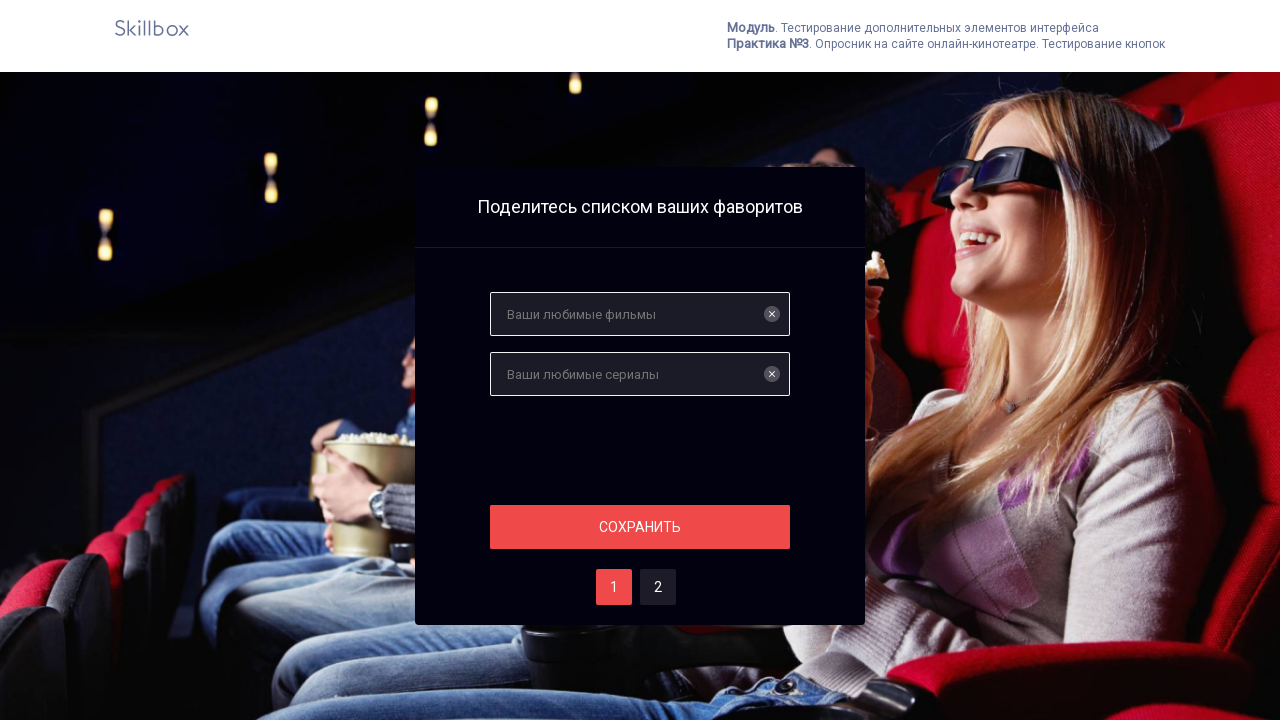

Navigated to page two at (658, 587) on #two
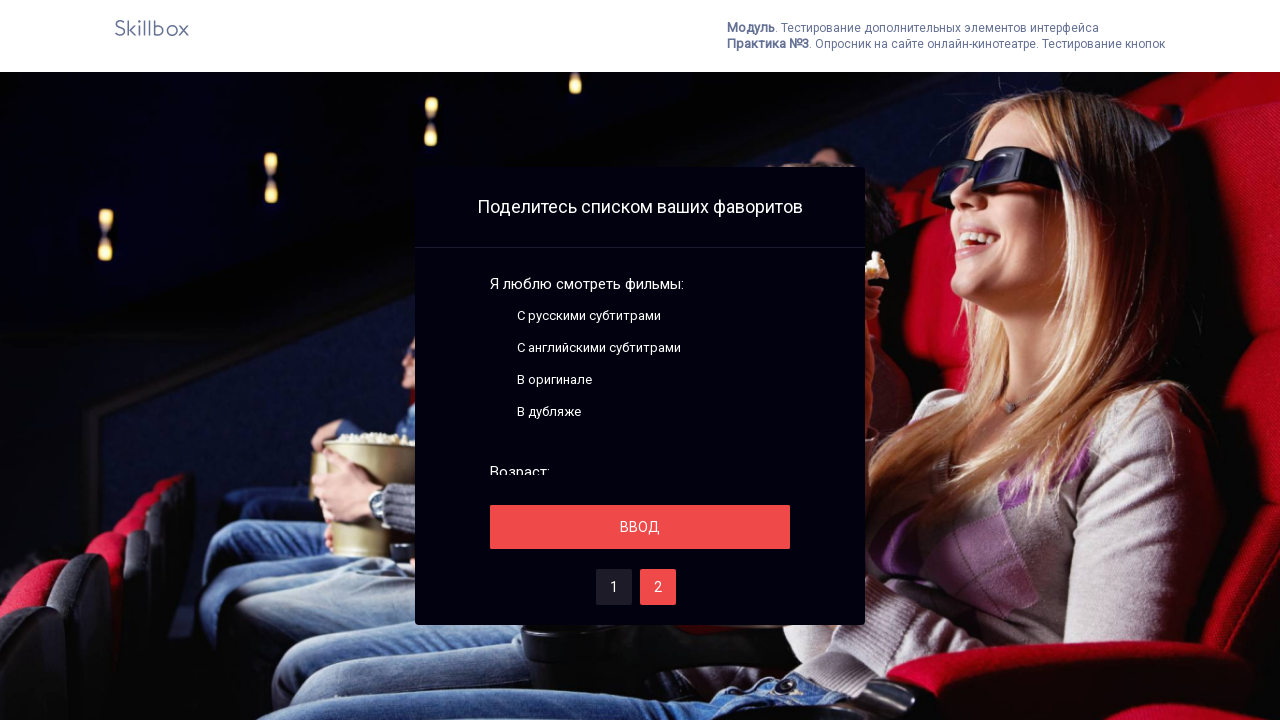

Selected first language preference checkbox at (498, 316) on .fake-checkbox >> nth=0
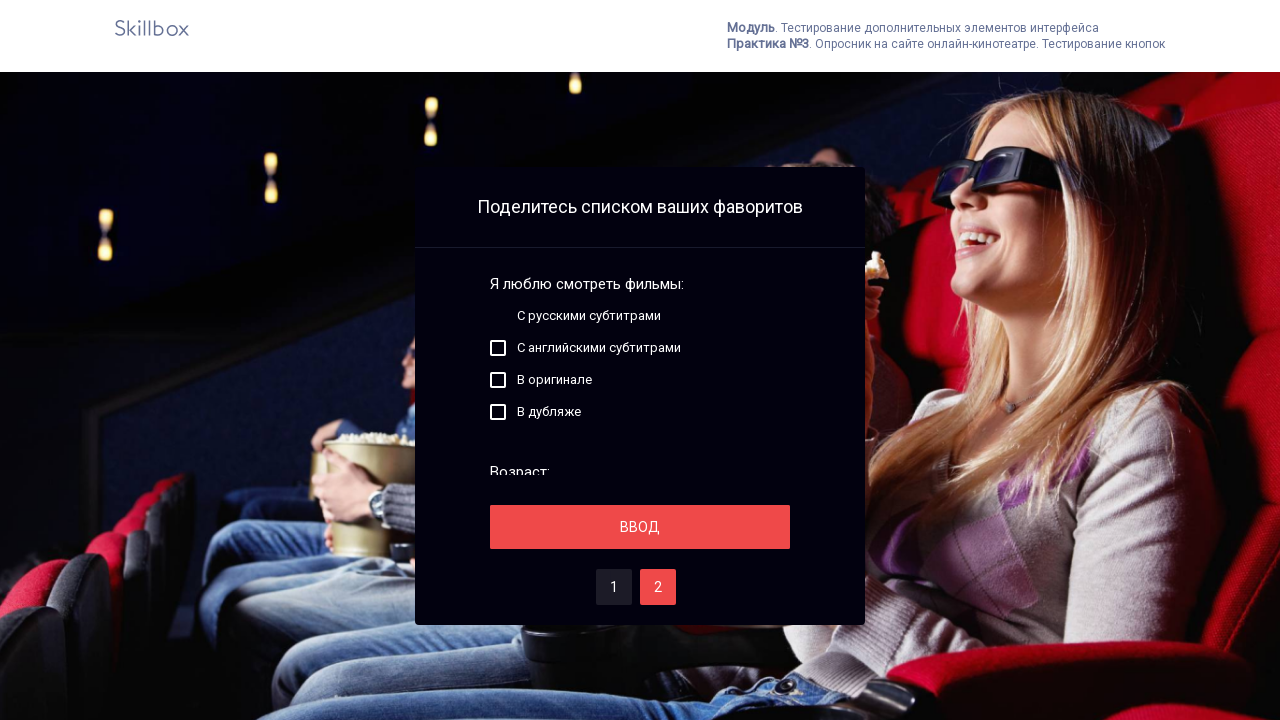

Selected second language preference checkbox at (498, 348) on .fake-checkbox >> nth=1
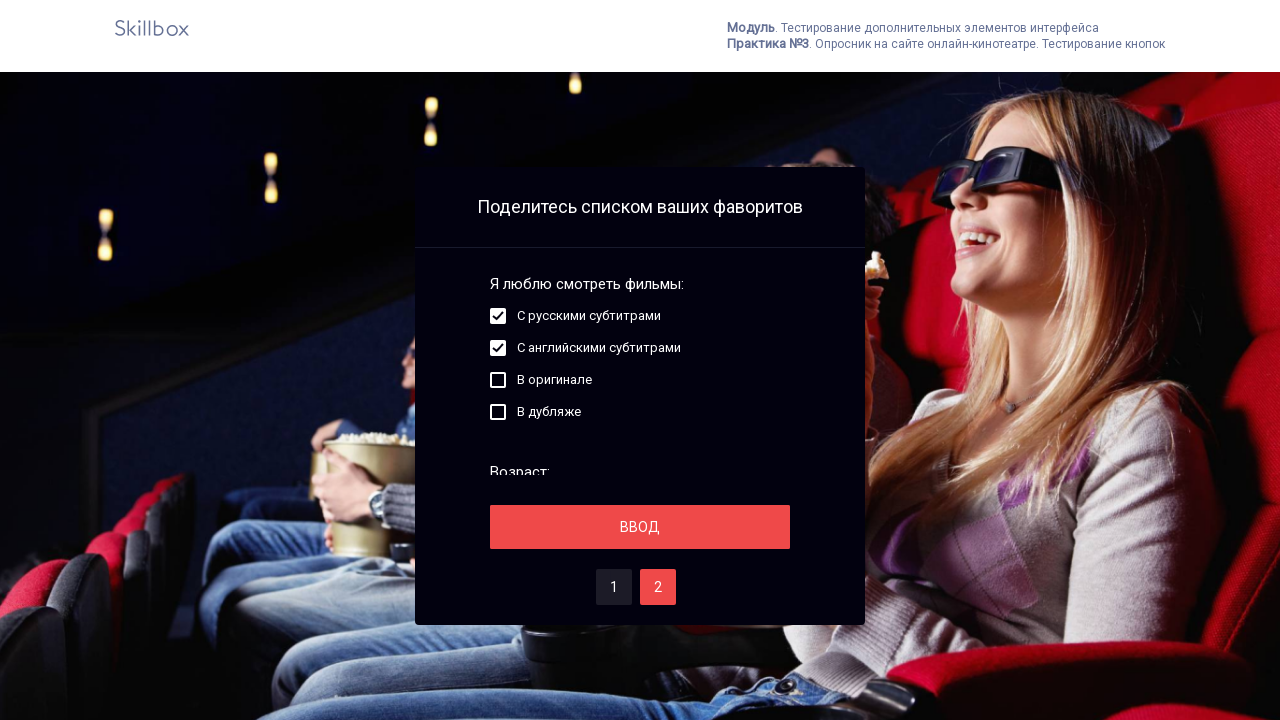

Selected third language preference checkbox at (498, 380) on .fake-checkbox >> nth=2
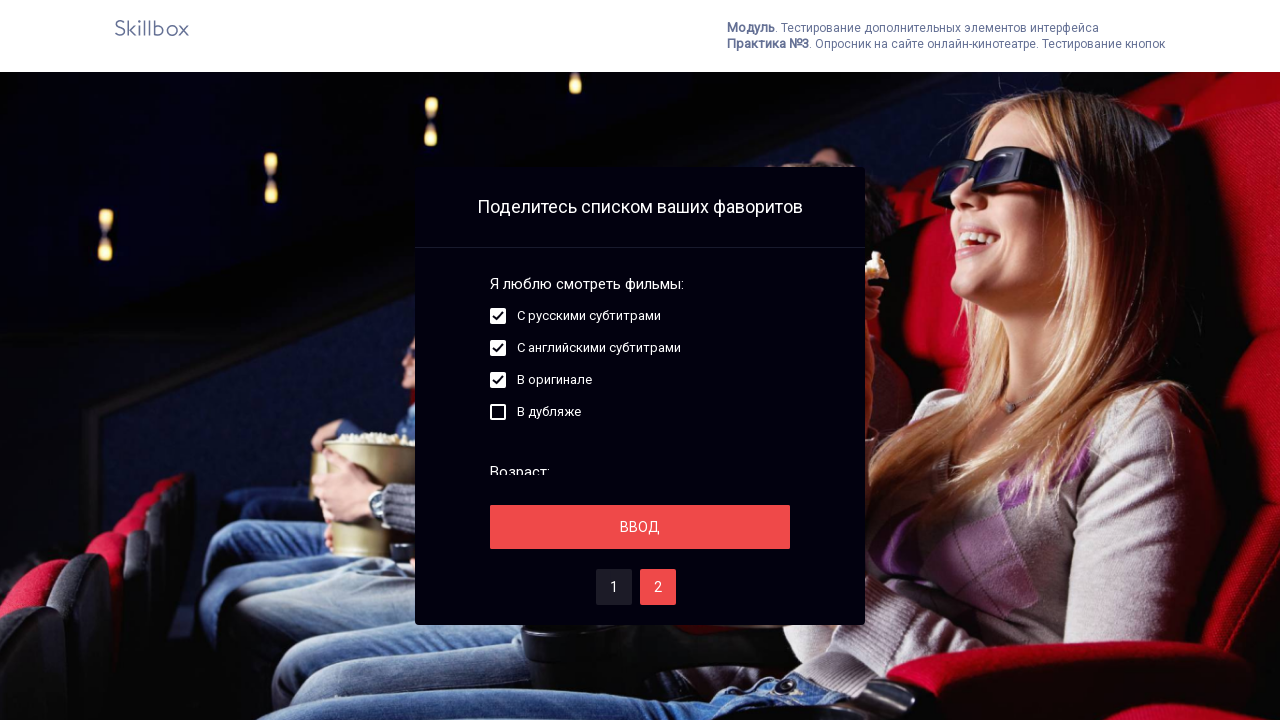

Selected fourth language preference checkbox at (498, 412) on .fake-checkbox >> nth=3
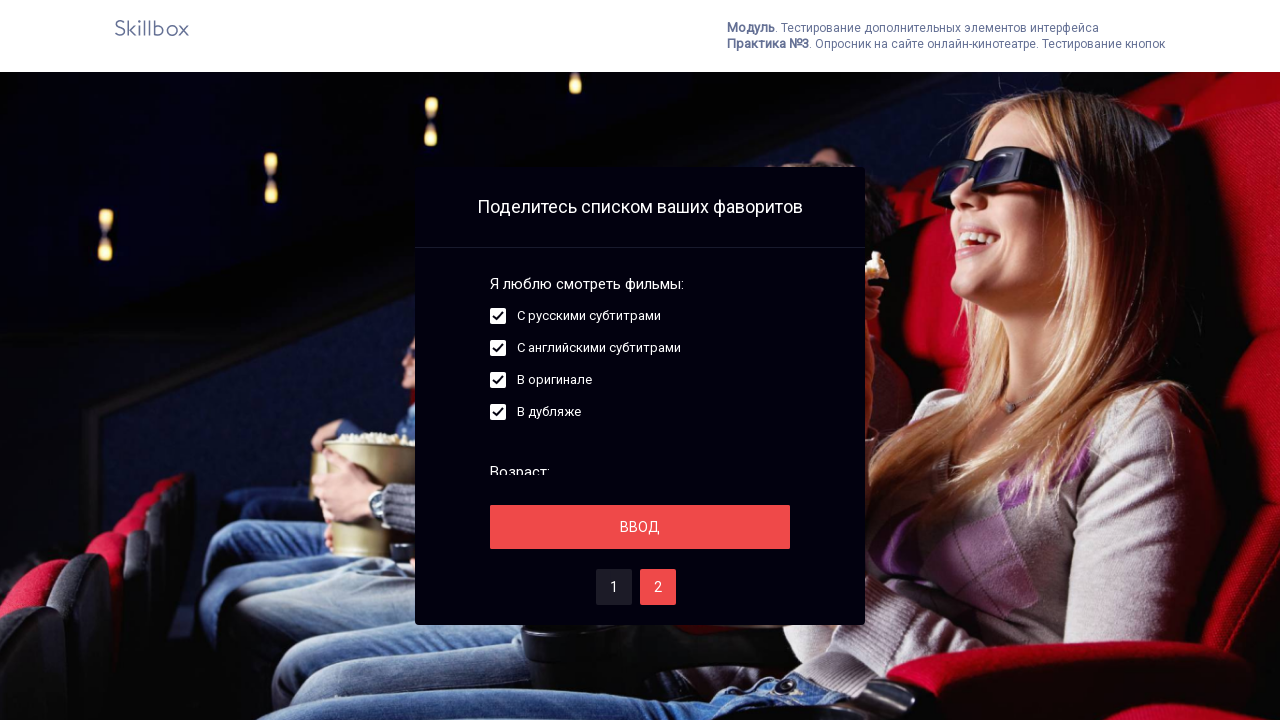

Clicked save button to save all checkbox selections at (640, 527) on #save
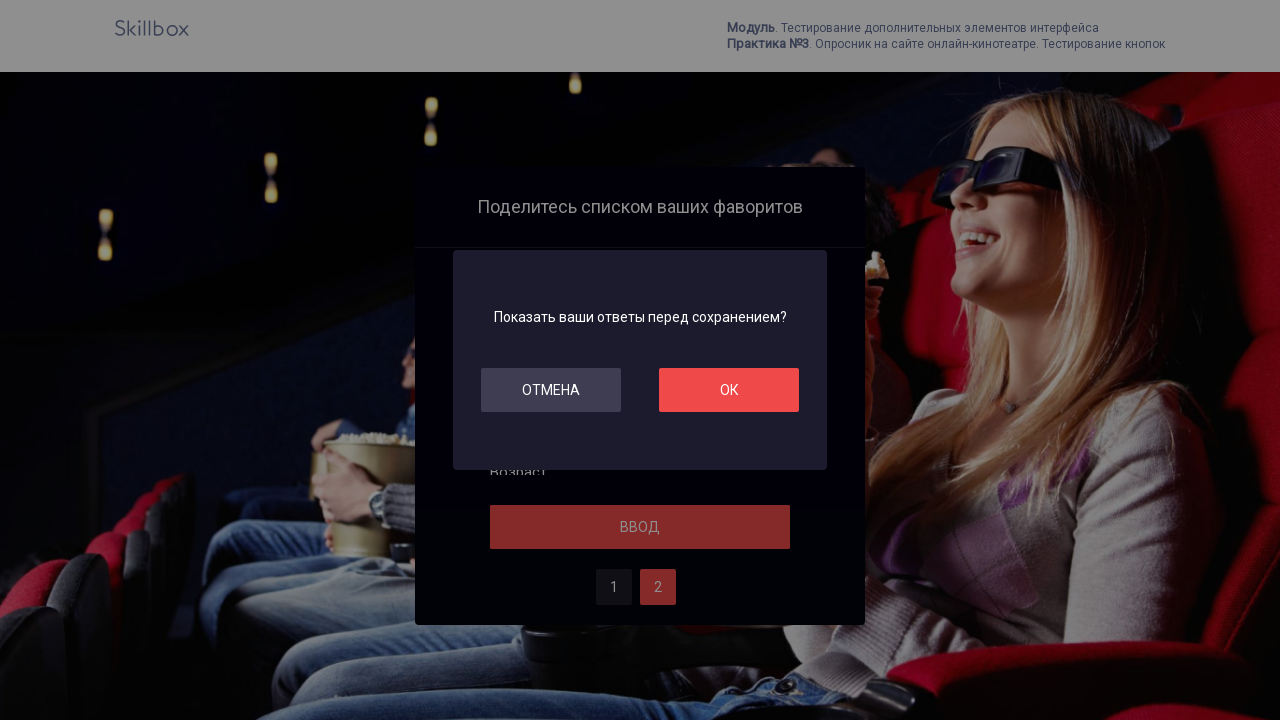

Clicked OK button to confirm selections at (729, 390) on #ok
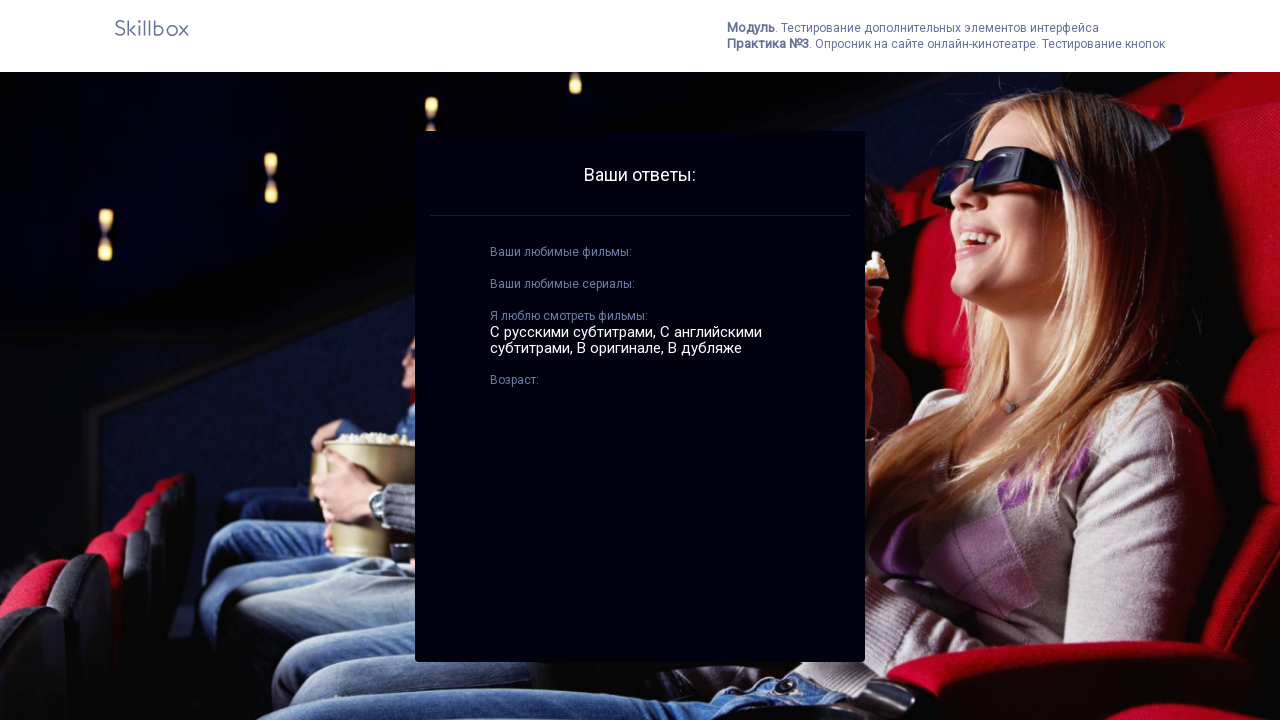

Language results displayed on results page
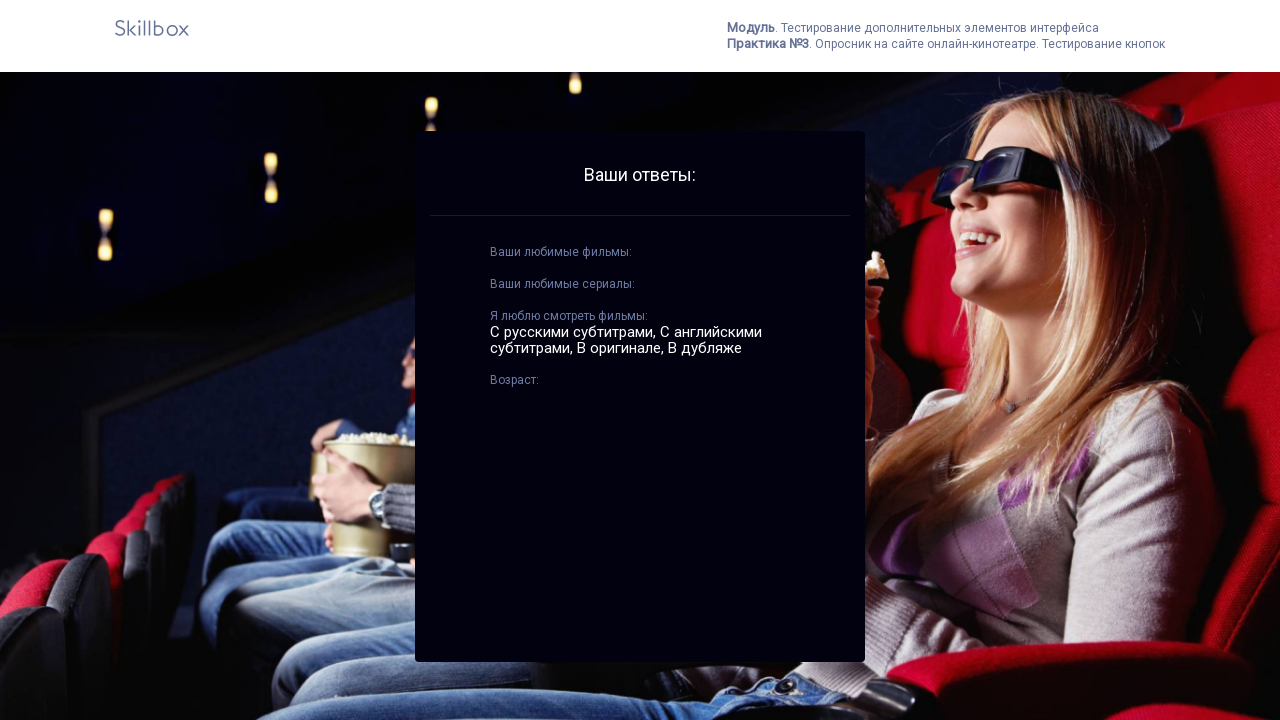

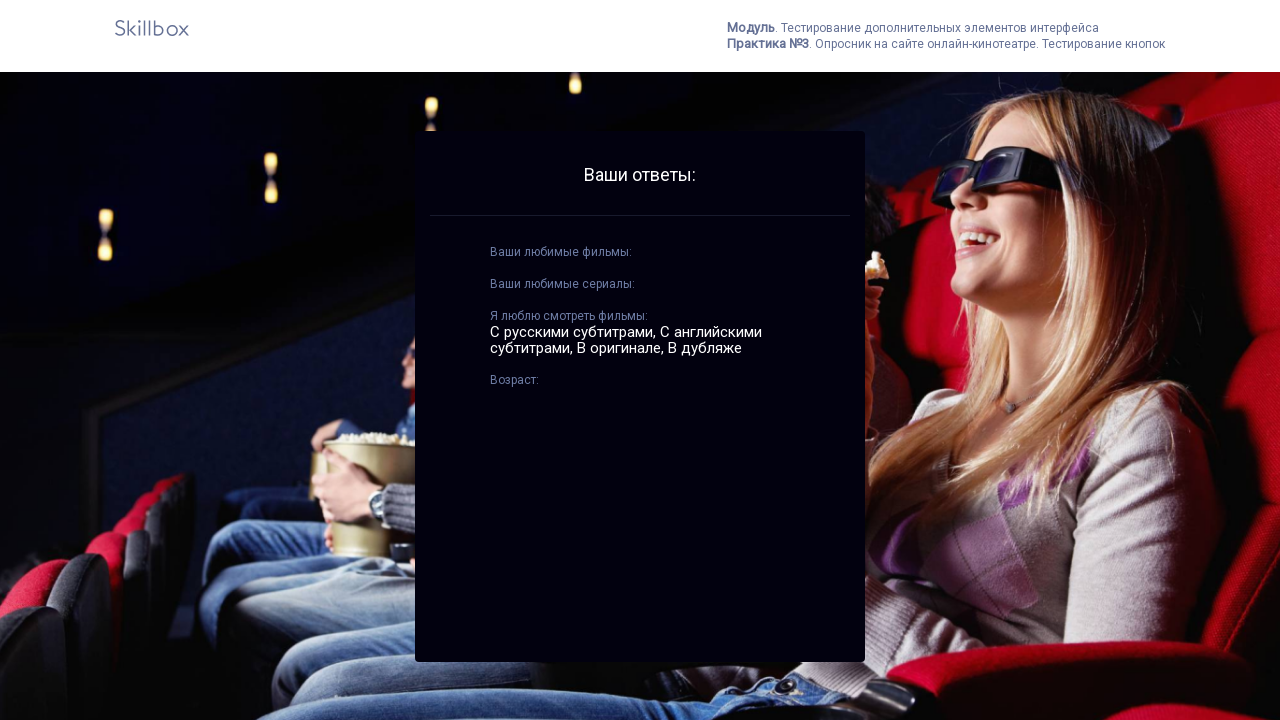